Tests dynamic element properties by waiting for elements to become clickable, change attributes, and appear on the page

Starting URL: http://demoqa.com/dynamic-properties

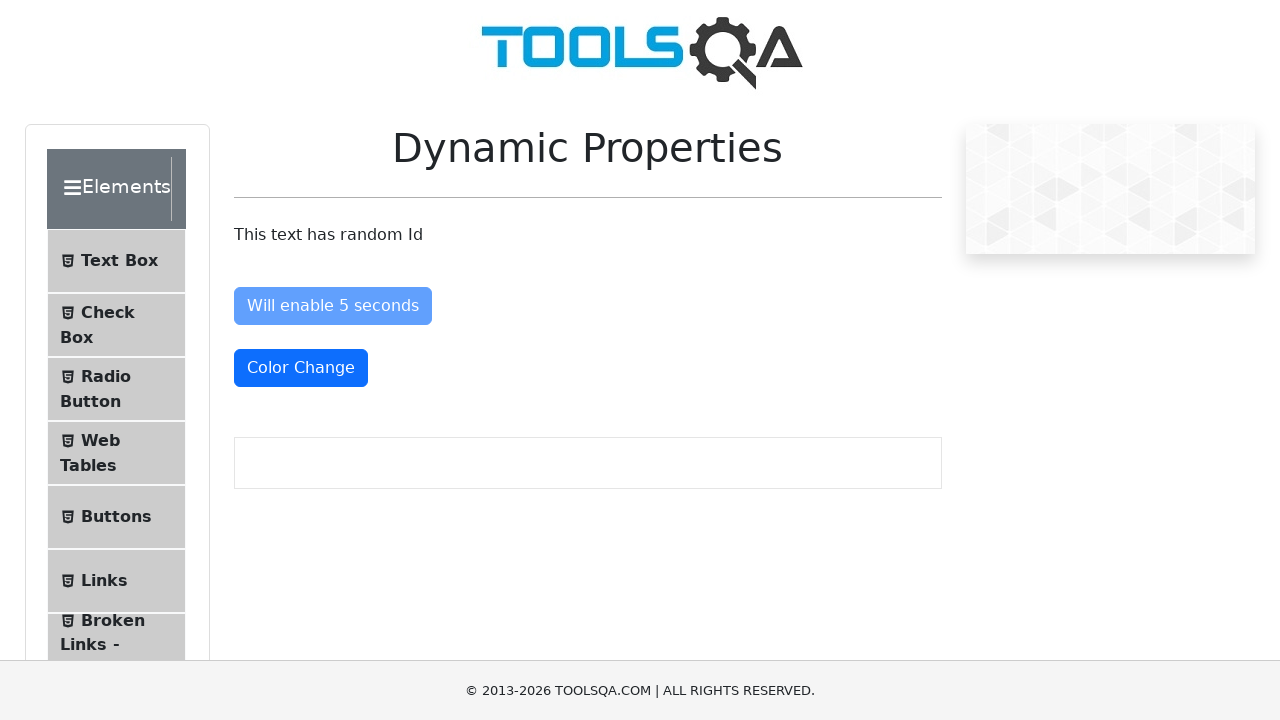

Waited for #enableAfter button to become visible
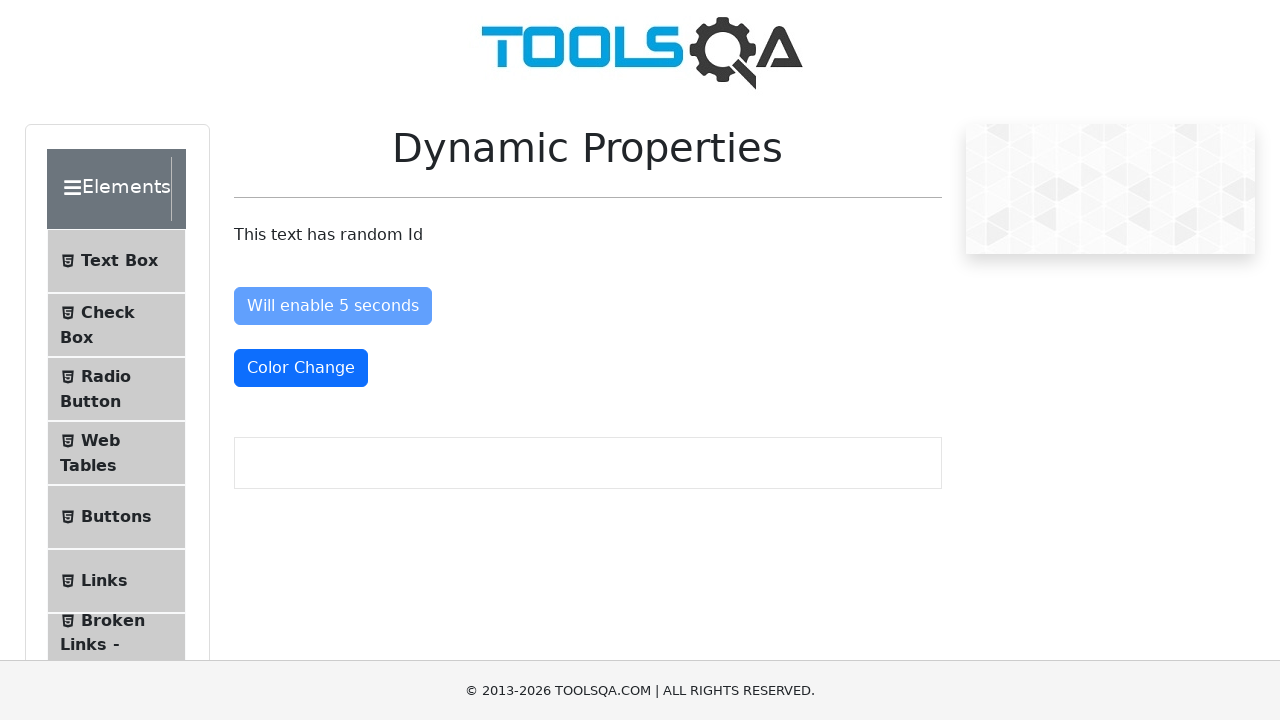

Clicked #enableAfter button that became enabled after 5 seconds at (333, 306) on #enableAfter
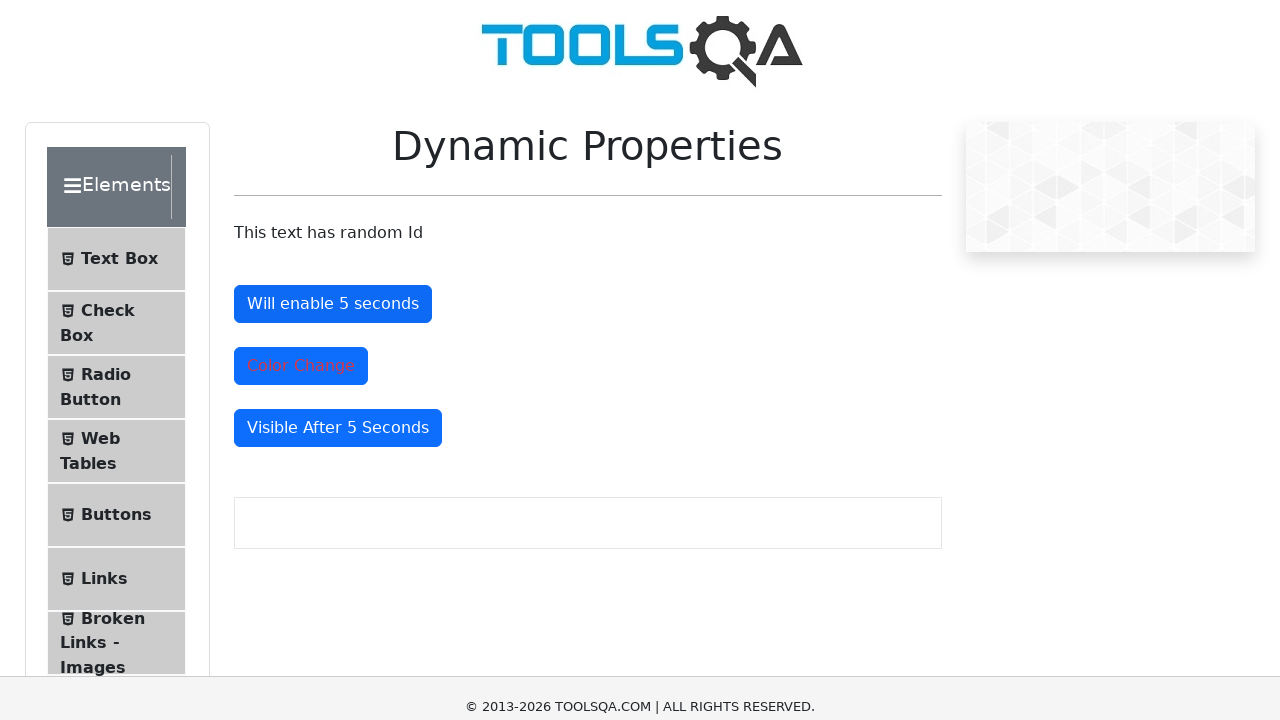

Waited for #colorChange element to have text-danger class applied
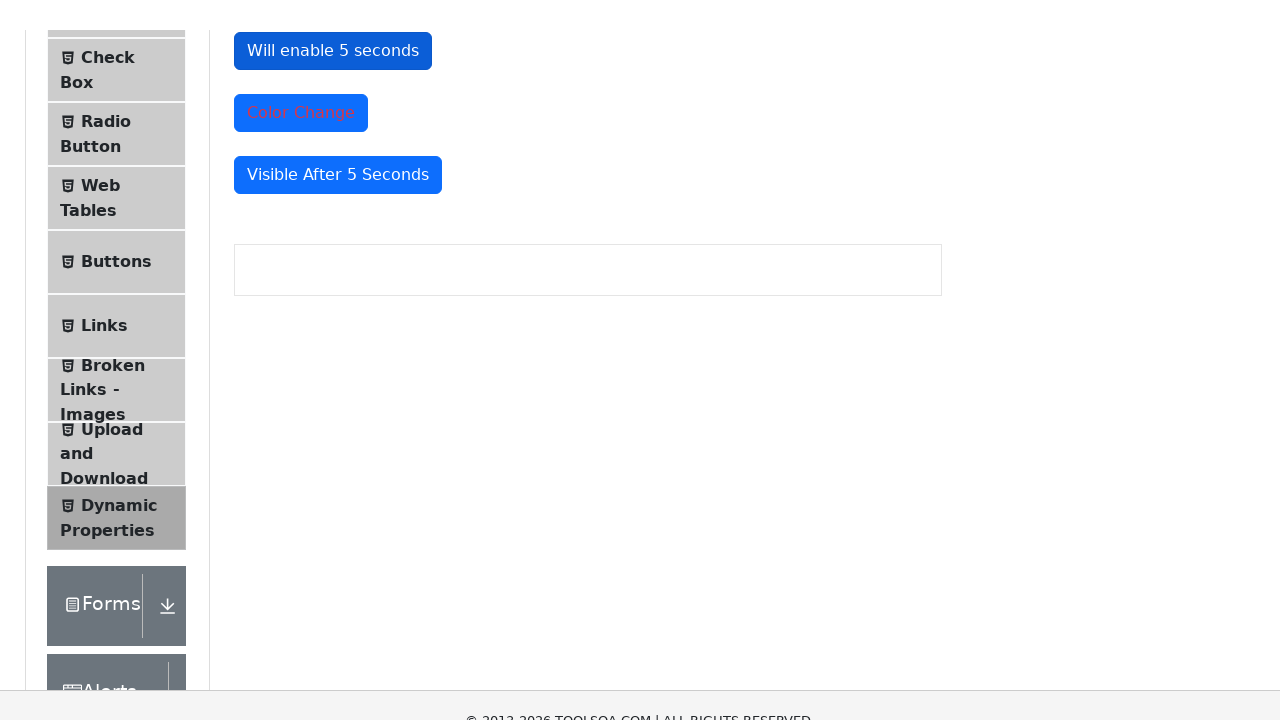

Waited for #visibleAfter element to appear on the page
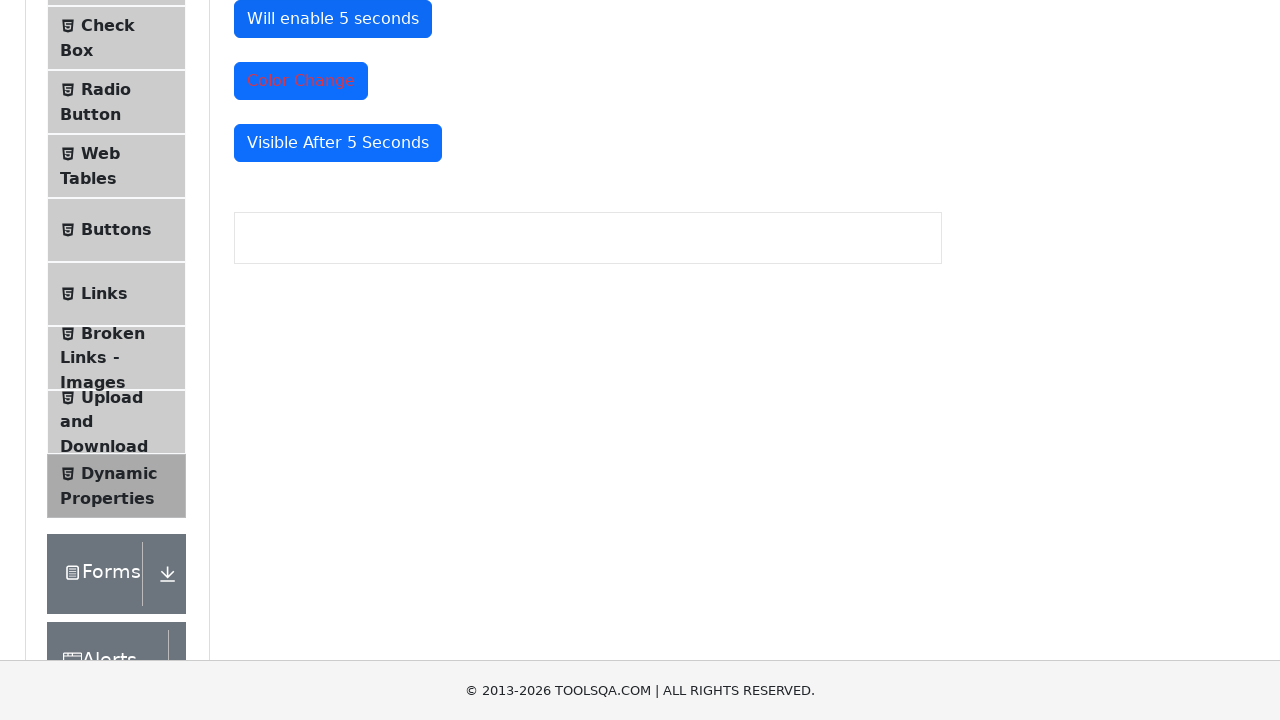

Clicked #visibleAfter element that appeared after delay at (338, 143) on #visibleAfter
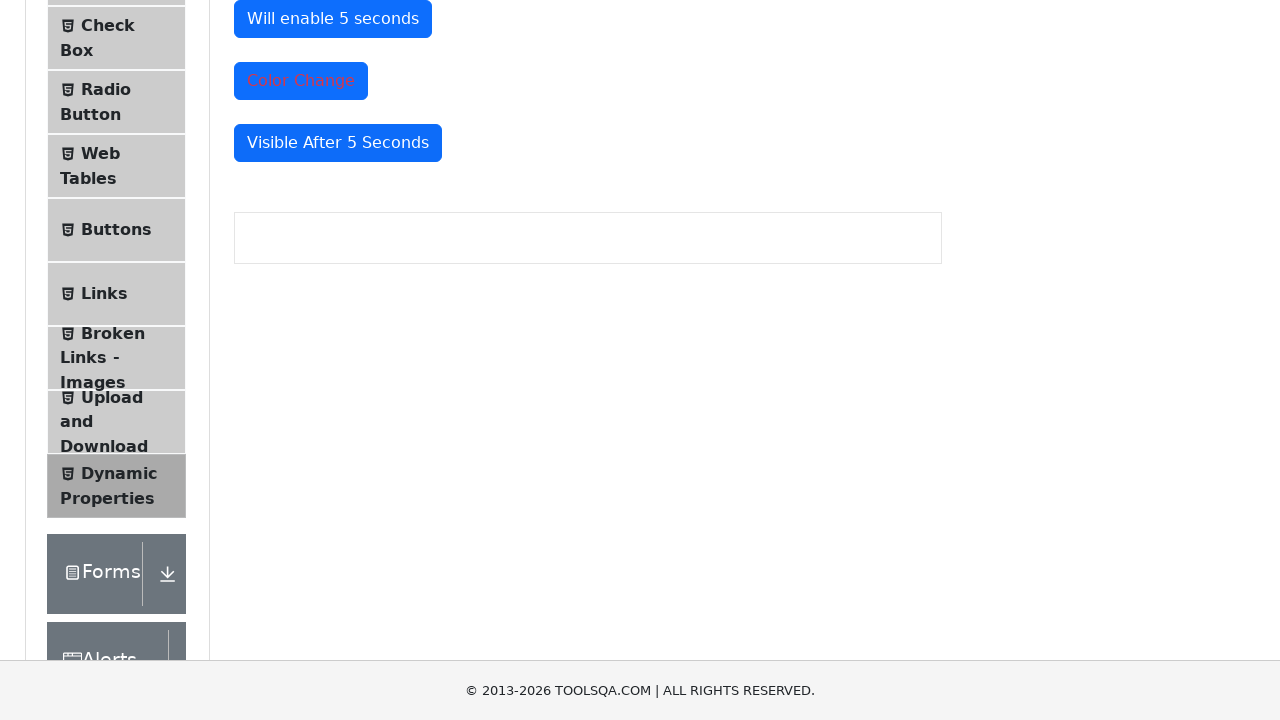

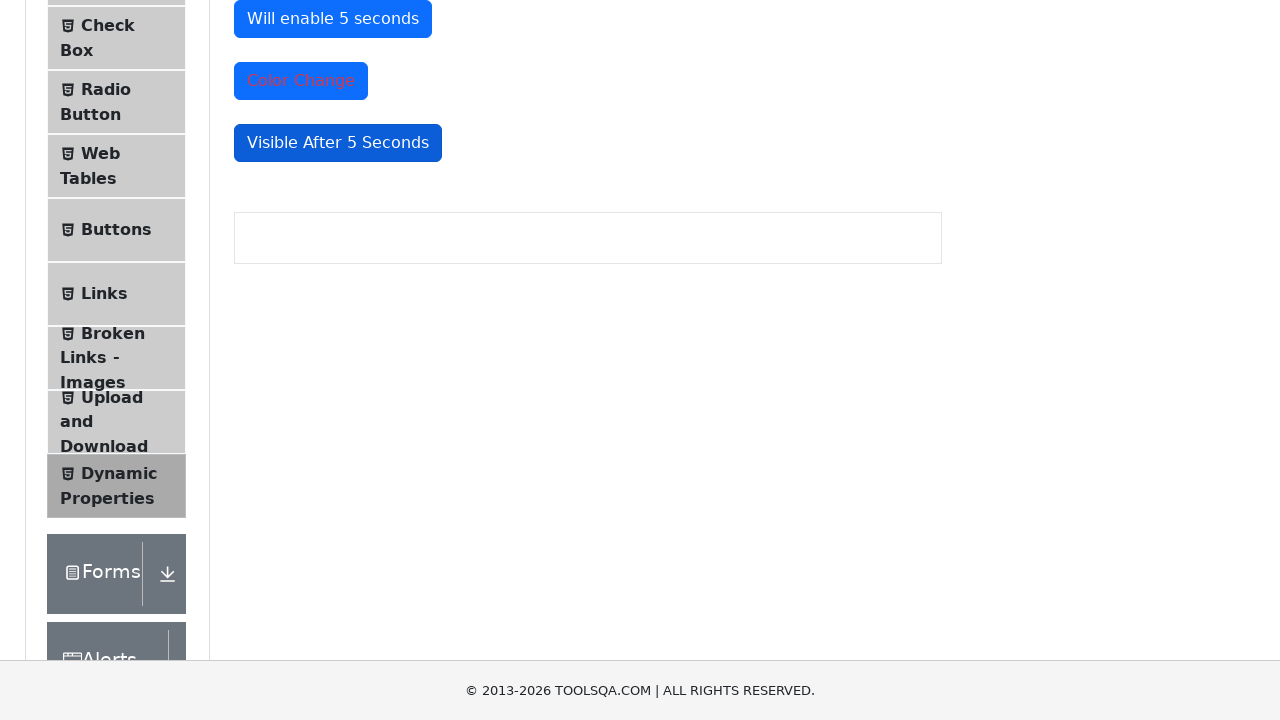